Fills out a complete practice form including personal details (name, email, gender, phone), date of birth, subjects, hobbies, address, state/city selection, and submits the form.

Starting URL: https://demoqa.com/automation-practice-form

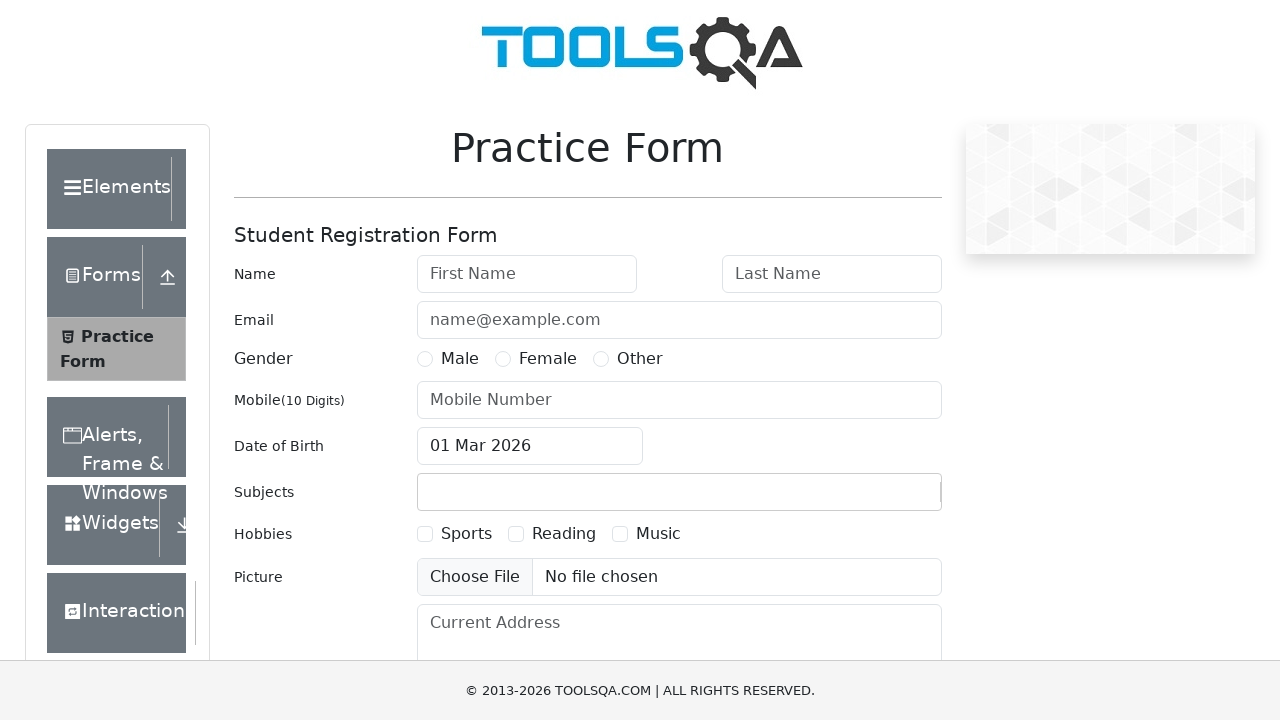

Filled first name field with 'Marcus' on #firstName
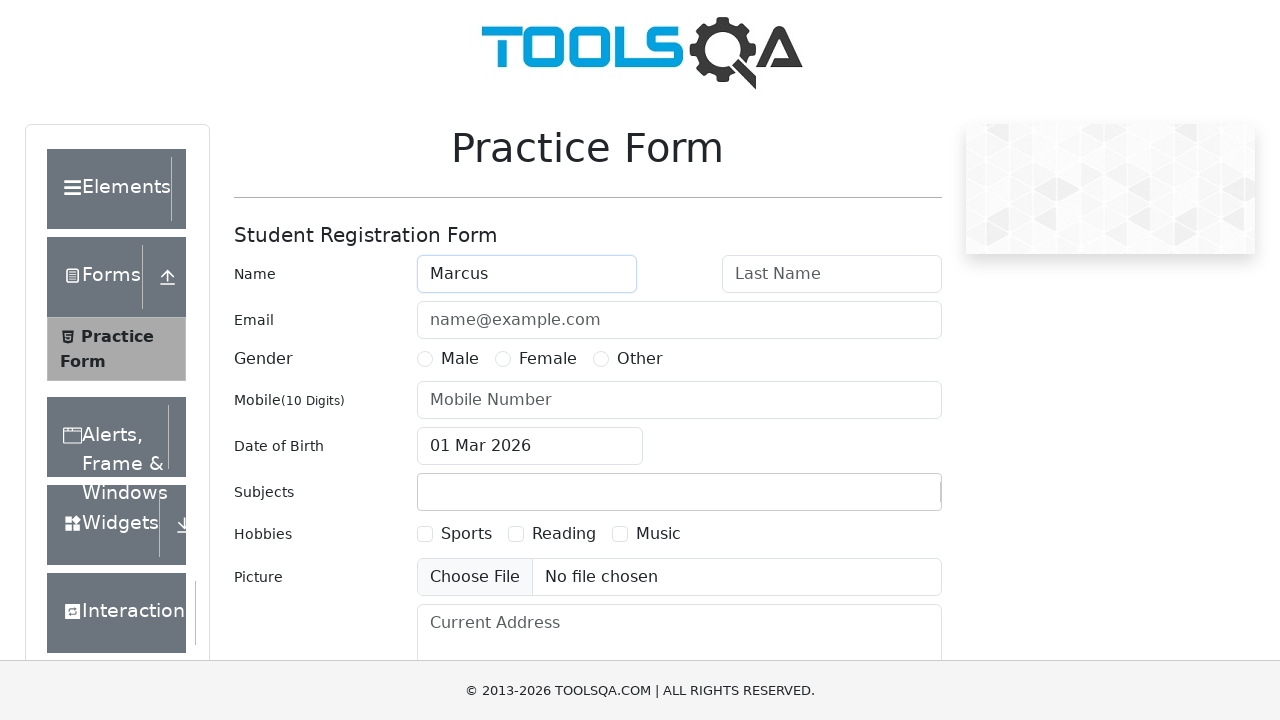

Filled last name field with 'Johnson' on #lastName
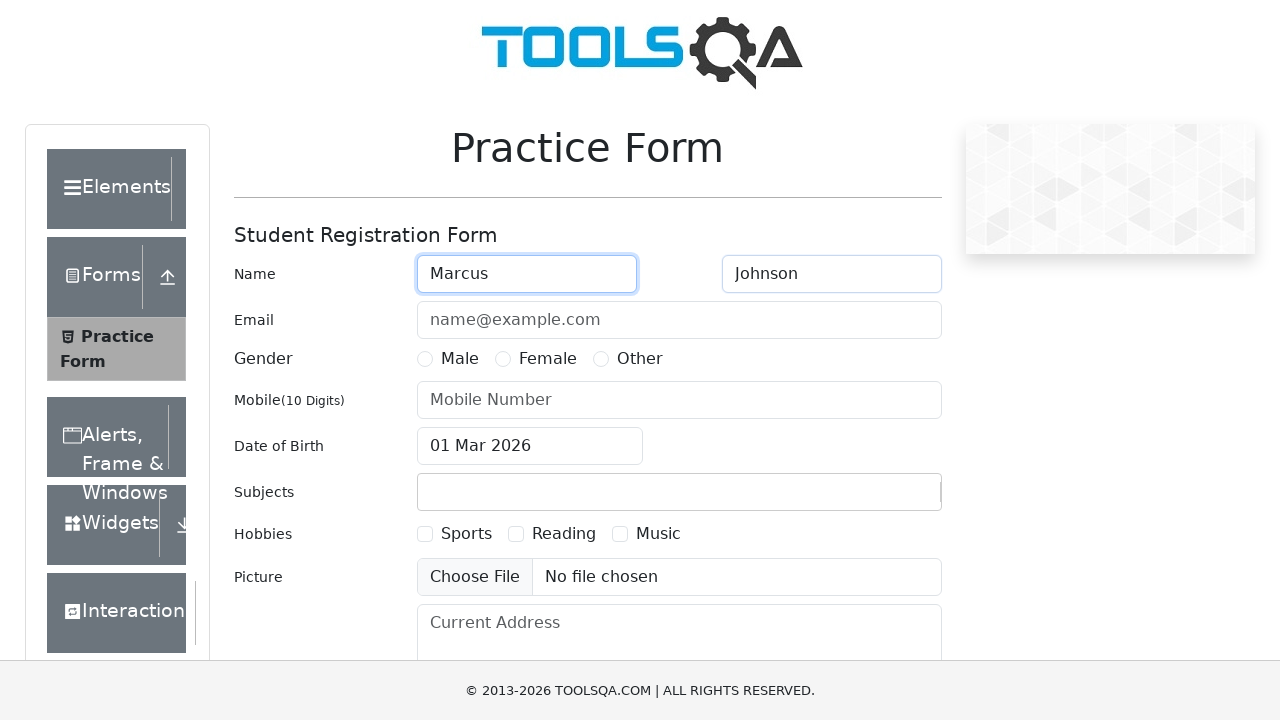

Filled email field with 'marcus.johnson@example.com' on #userEmail
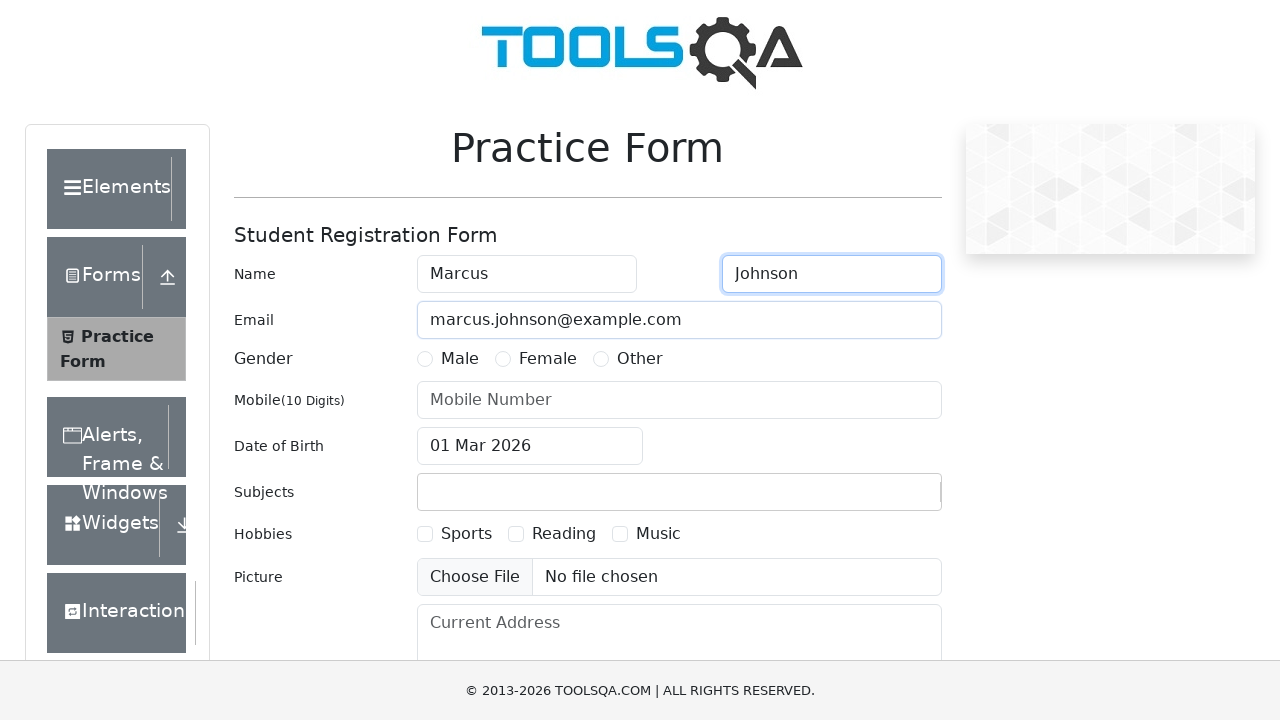

Selected Female gender option at (548, 359) on label[for='gender-radio-2']
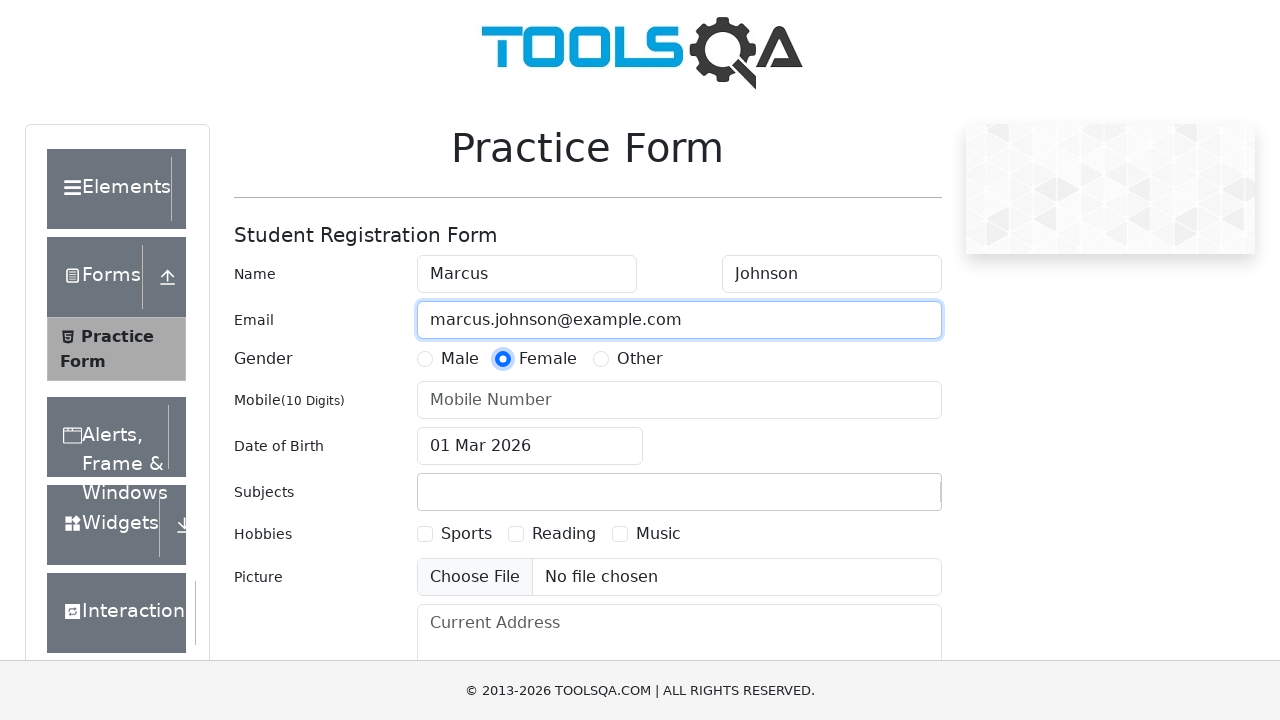

Filled phone number field with '9876543210' on #userNumber
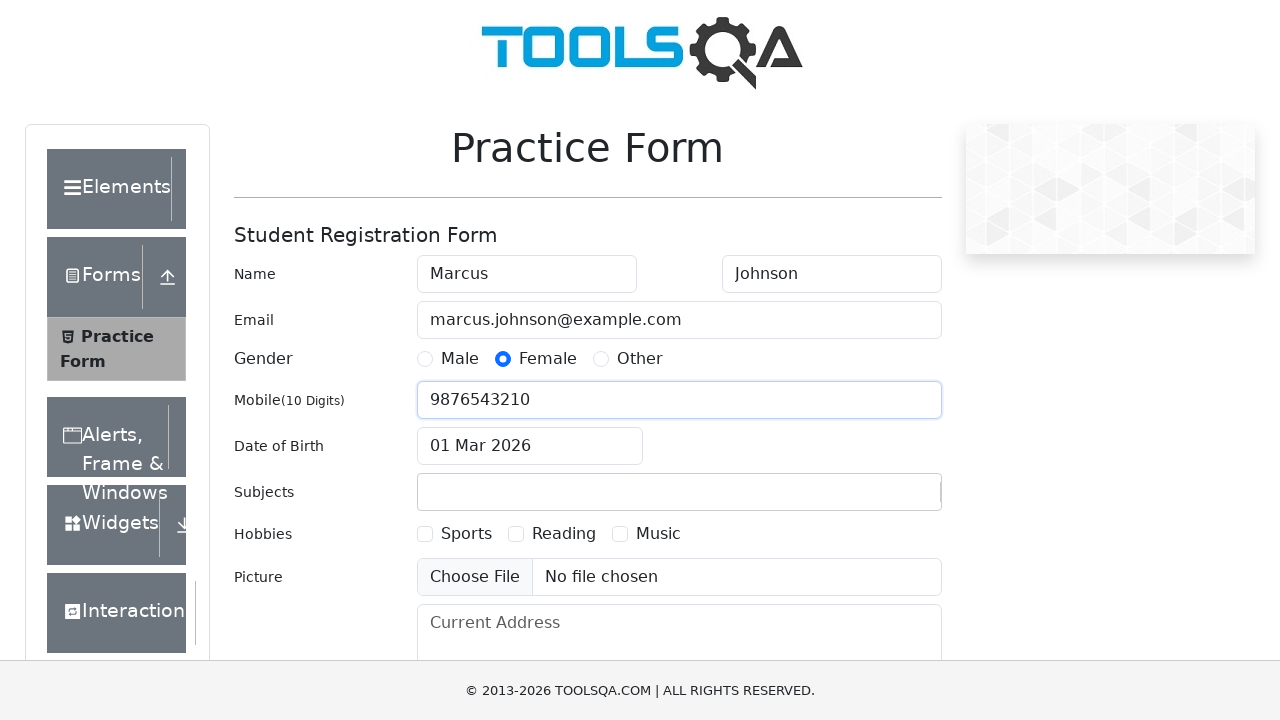

Scrolled down to reveal more form fields
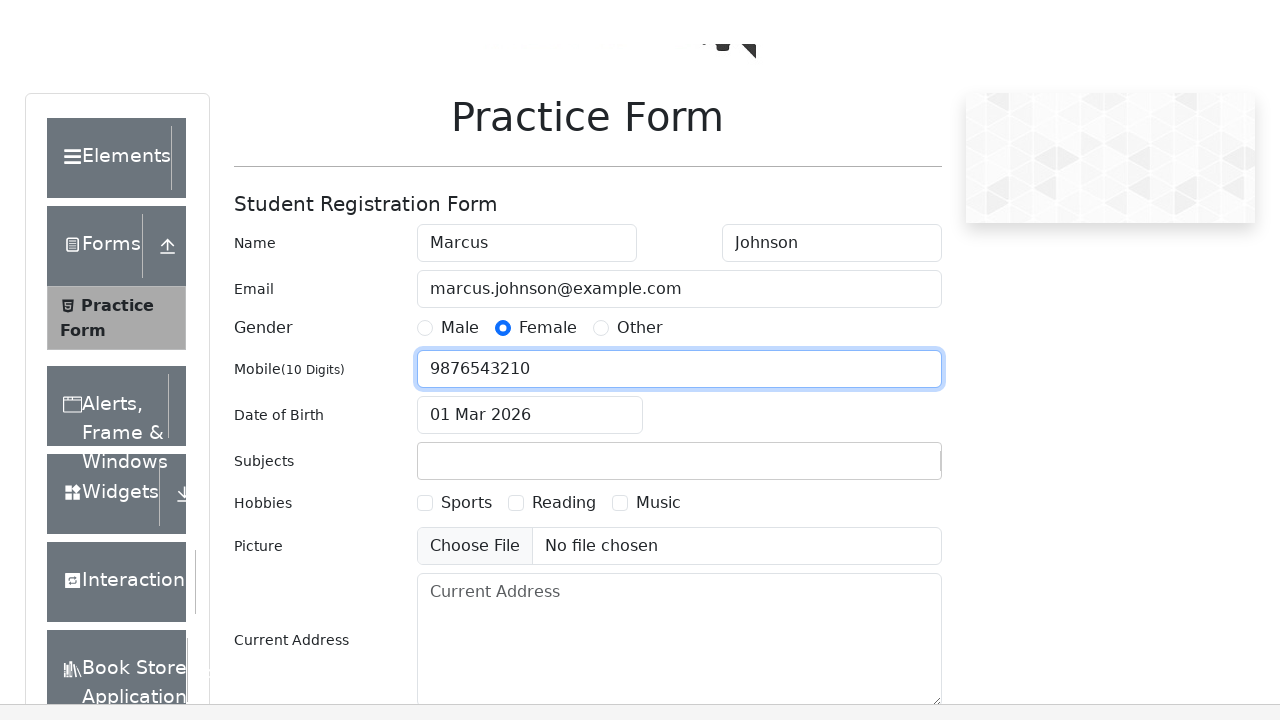

Opened date of birth picker at (530, 118) on #dateOfBirthInput
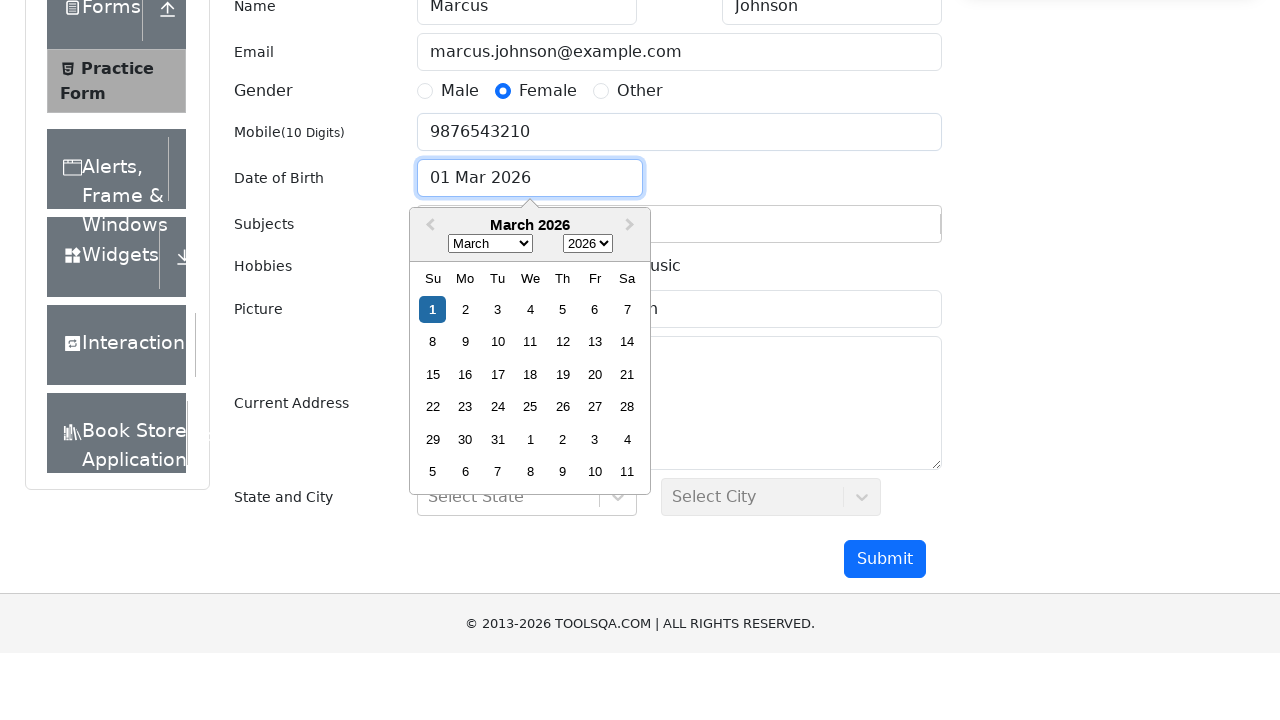

Selected June as birth month on .react-datepicker__month-select
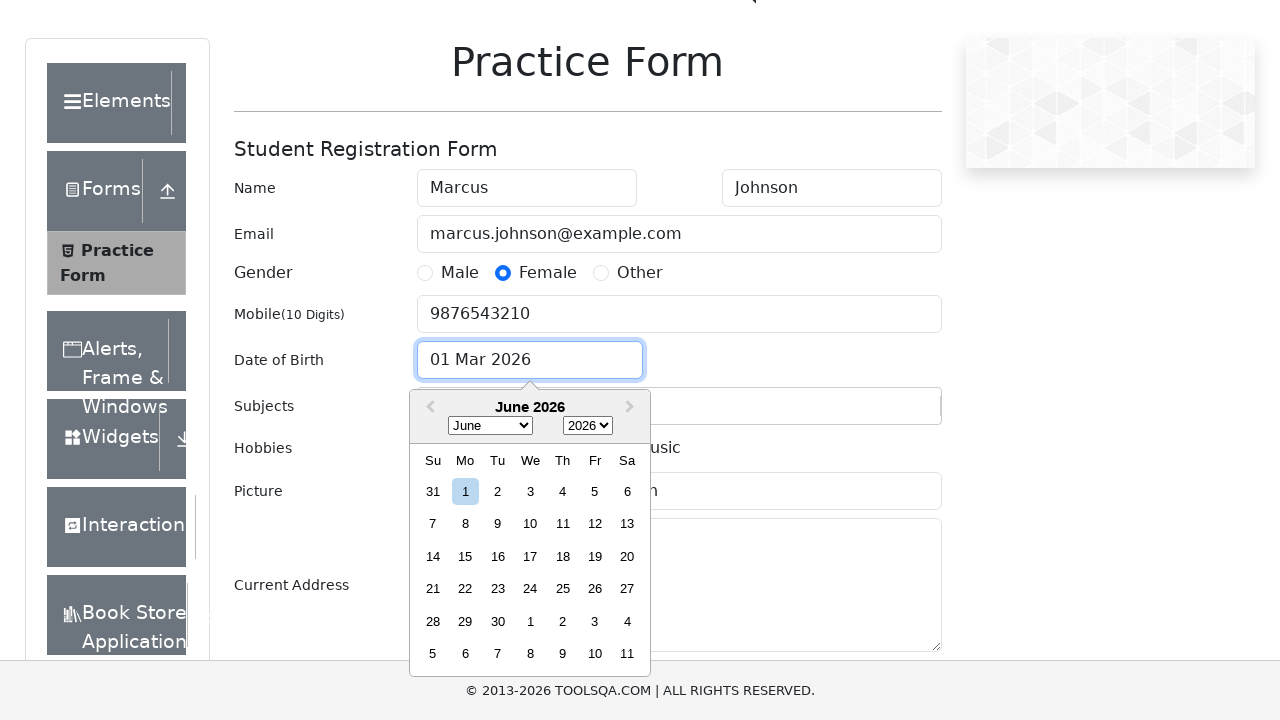

Selected 1995 as birth year on .react-datepicker__year-select
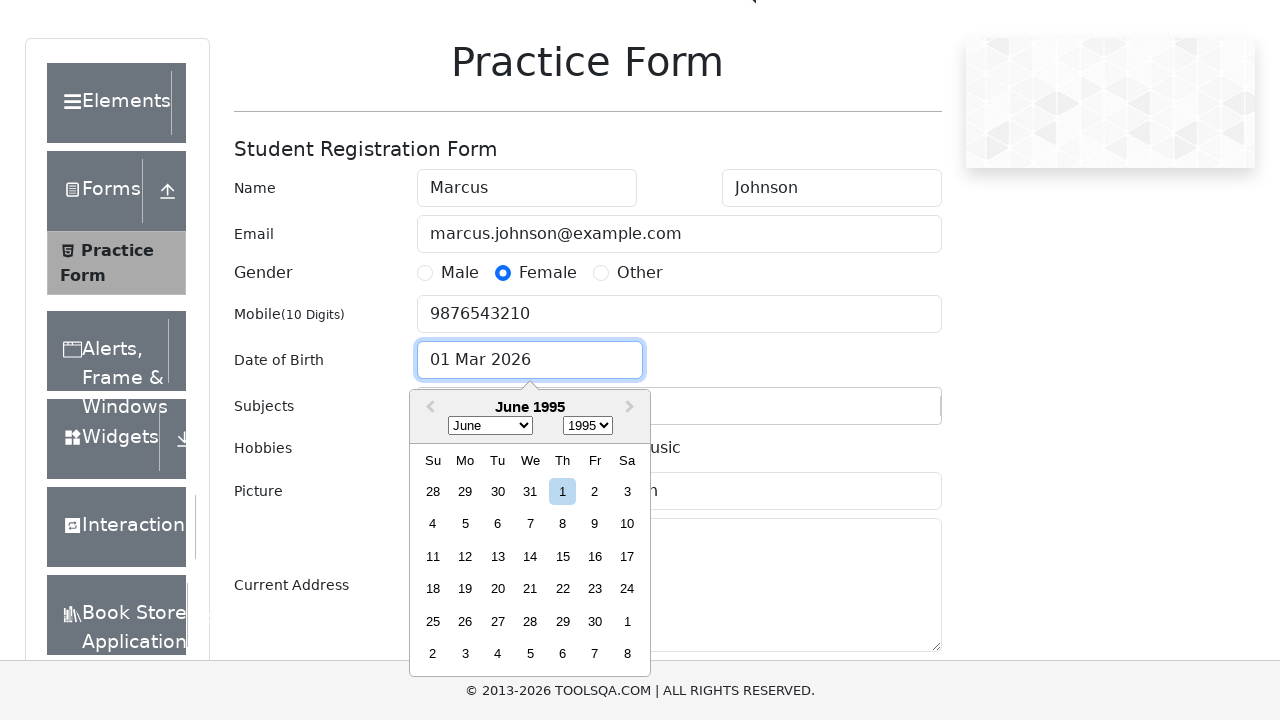

Selected 15th as birth day at (562, 556) on .react-datepicker__day--015:not(.react-datepicker__day--outside-month)
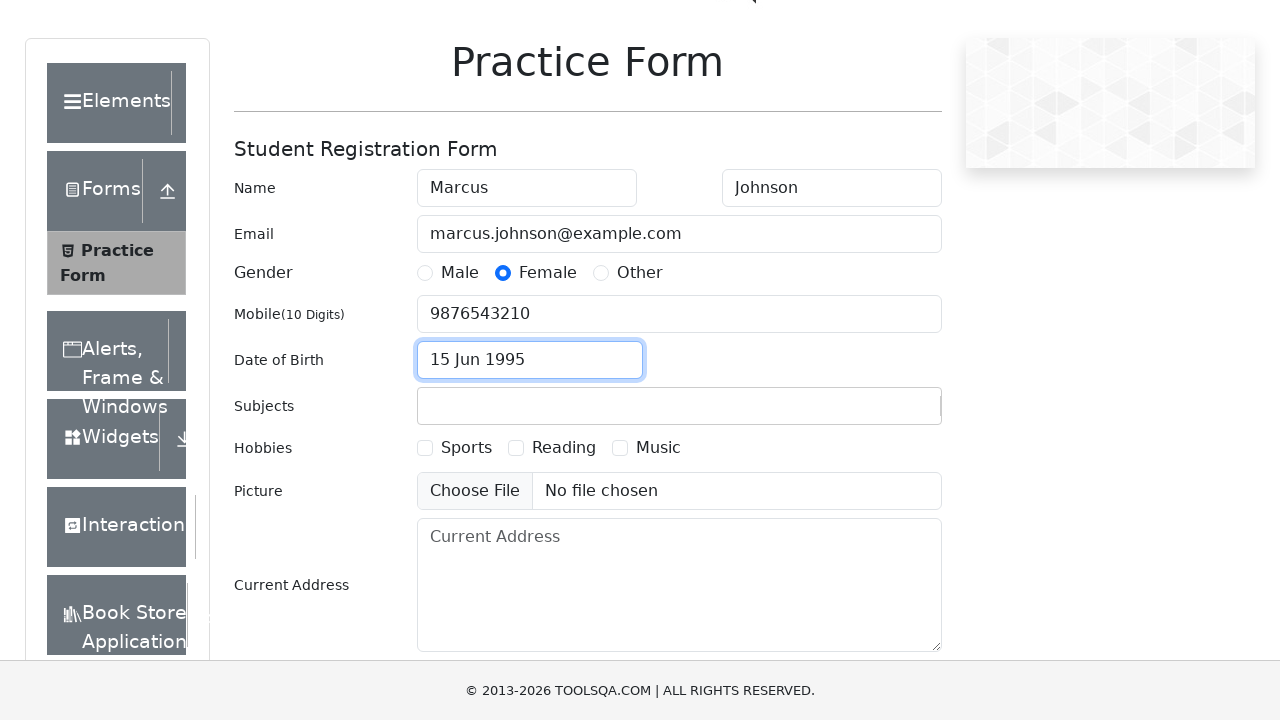

Typed 'Maths' in subjects field on #subjectsInput
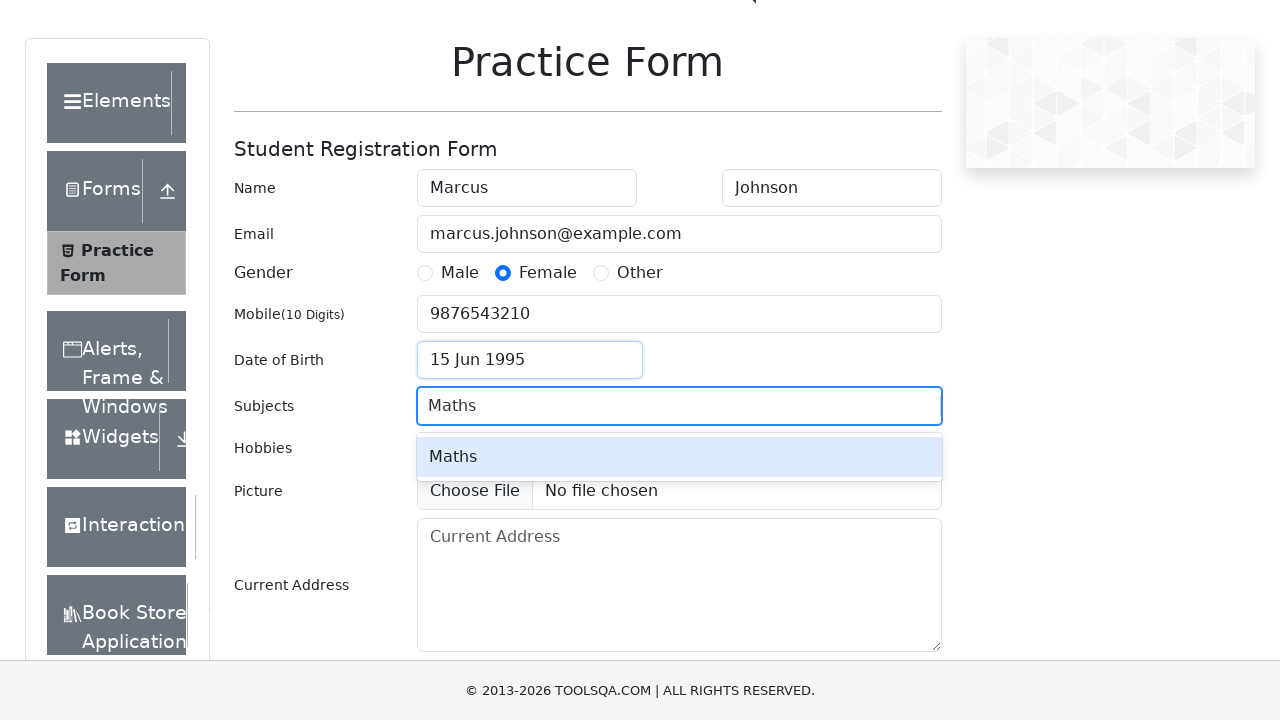

Selected first option from Maths autocomplete suggestions at (679, 457) on #react-select-2-option-0
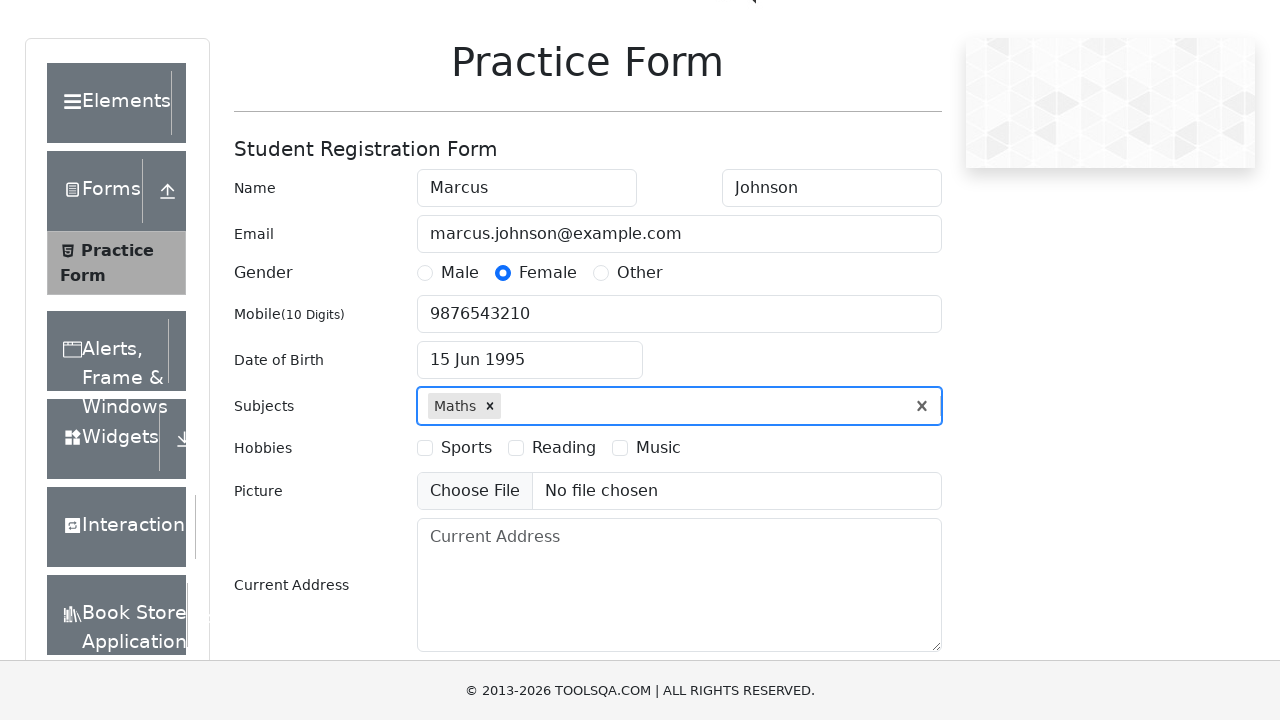

Selected Sports hobby at (466, 448) on label[for='hobbies-checkbox-1']
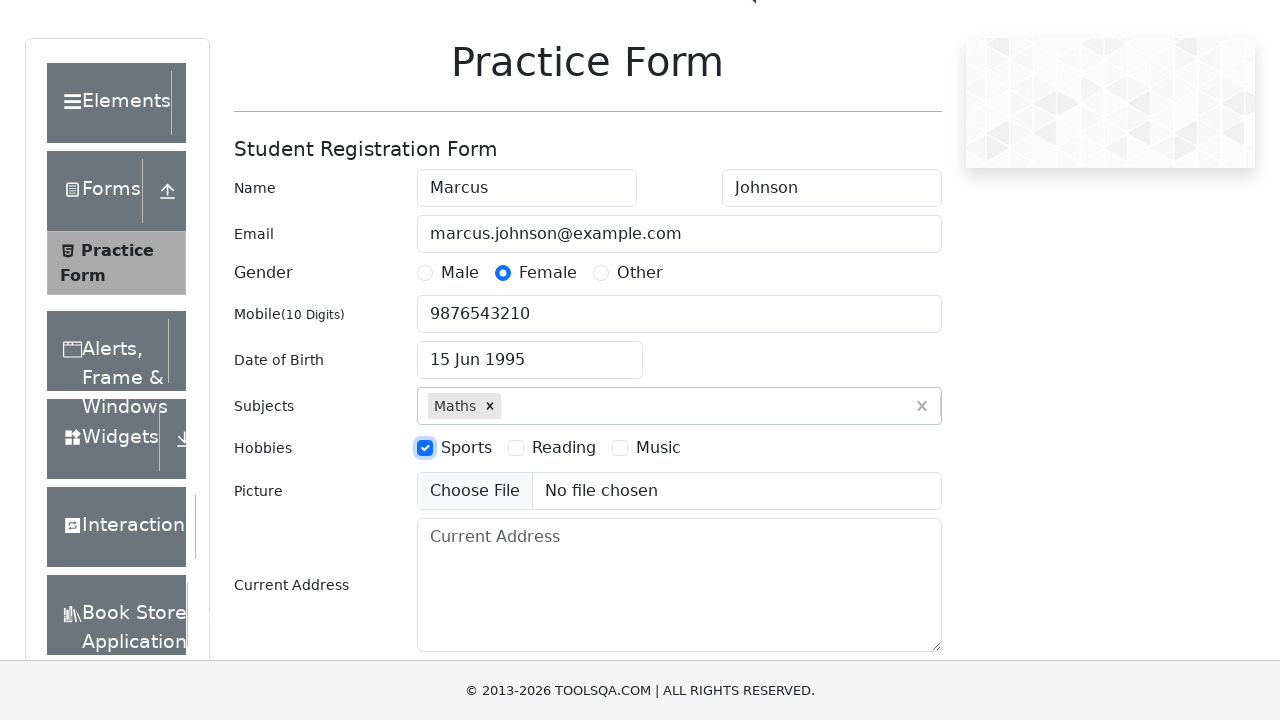

Selected Reading hobby at (564, 448) on label[for='hobbies-checkbox-2']
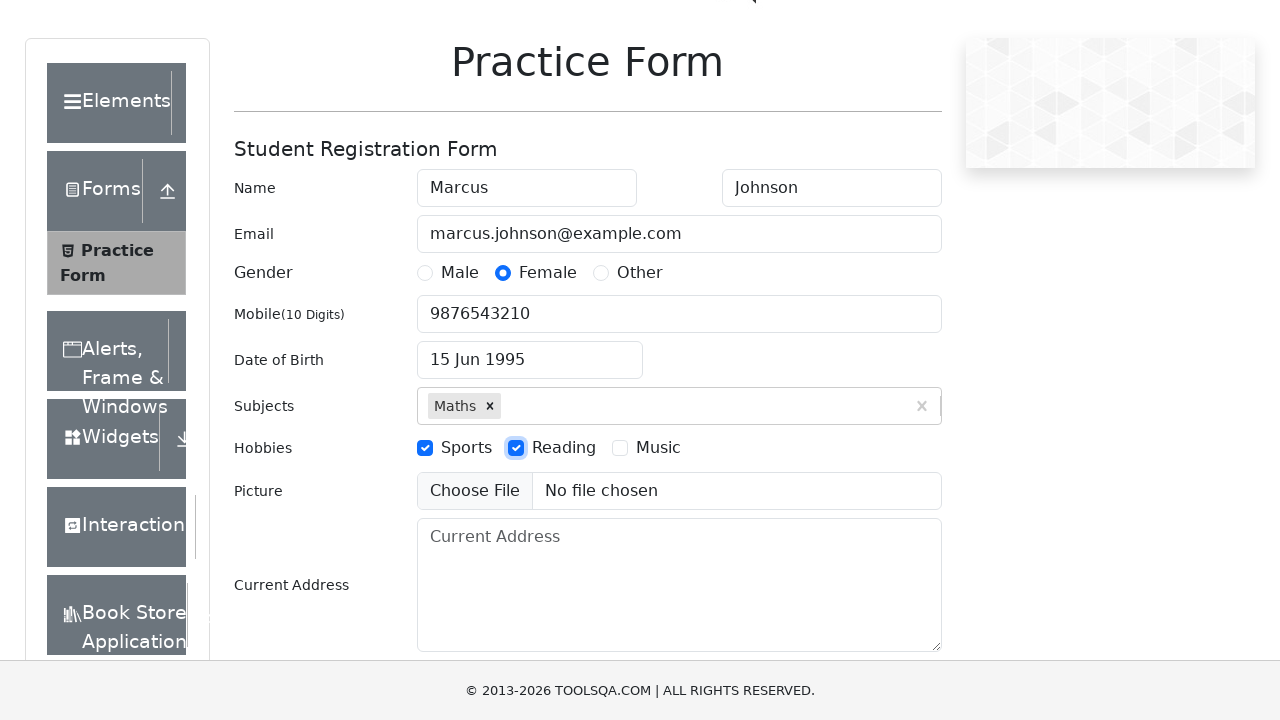

Filled address field with '123 Test Street, Apartment 45' on #currentAddress
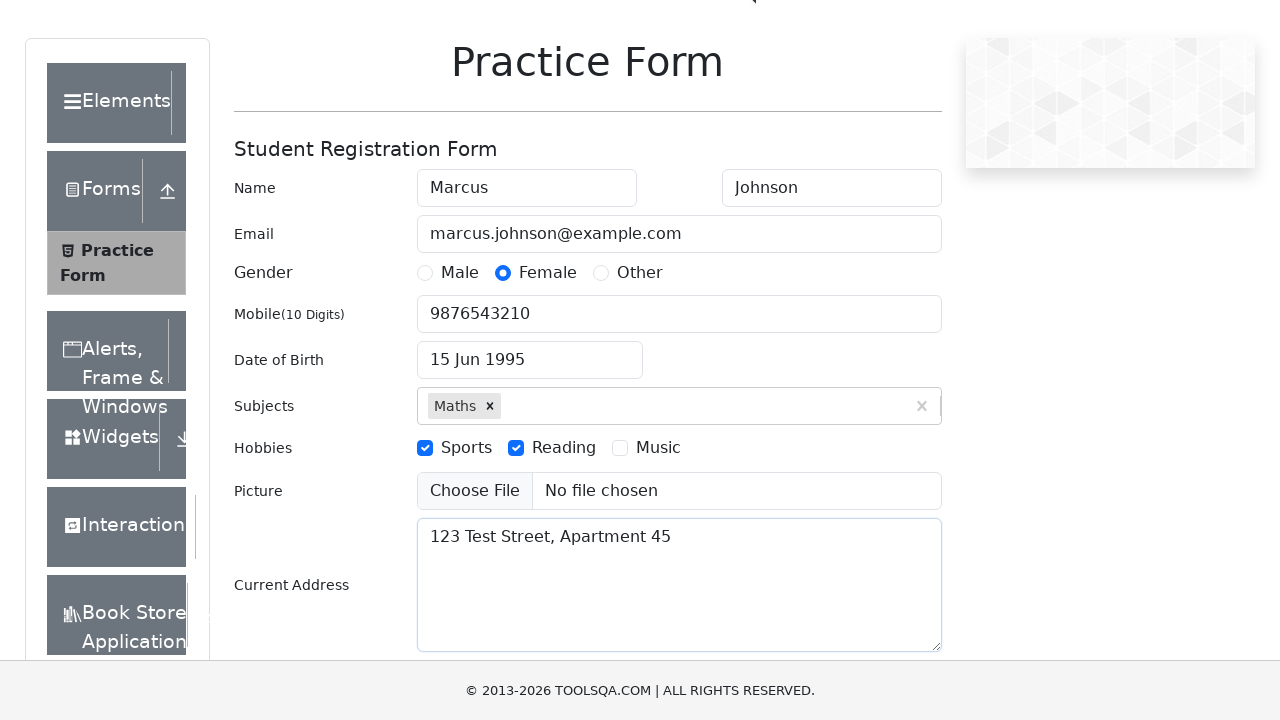

Opened state dropdown at (527, 437) on #state
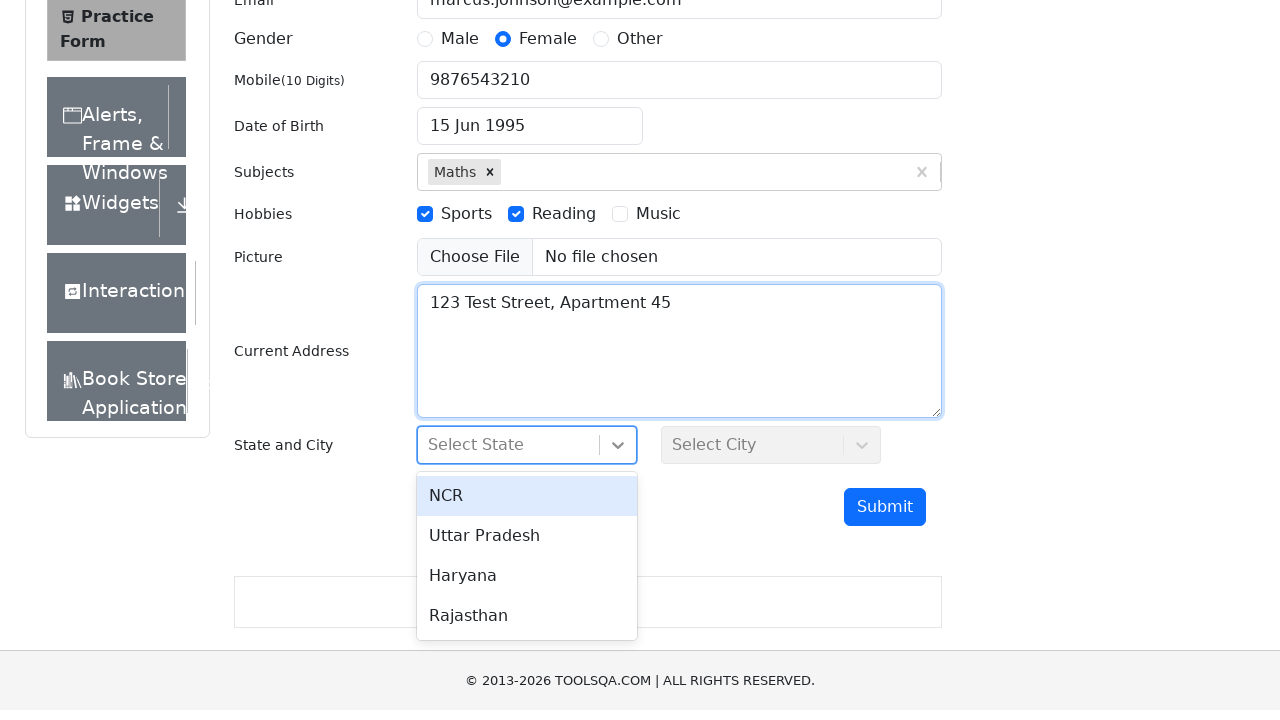

Selected first state option at (527, 700) on #react-select-3-option-0
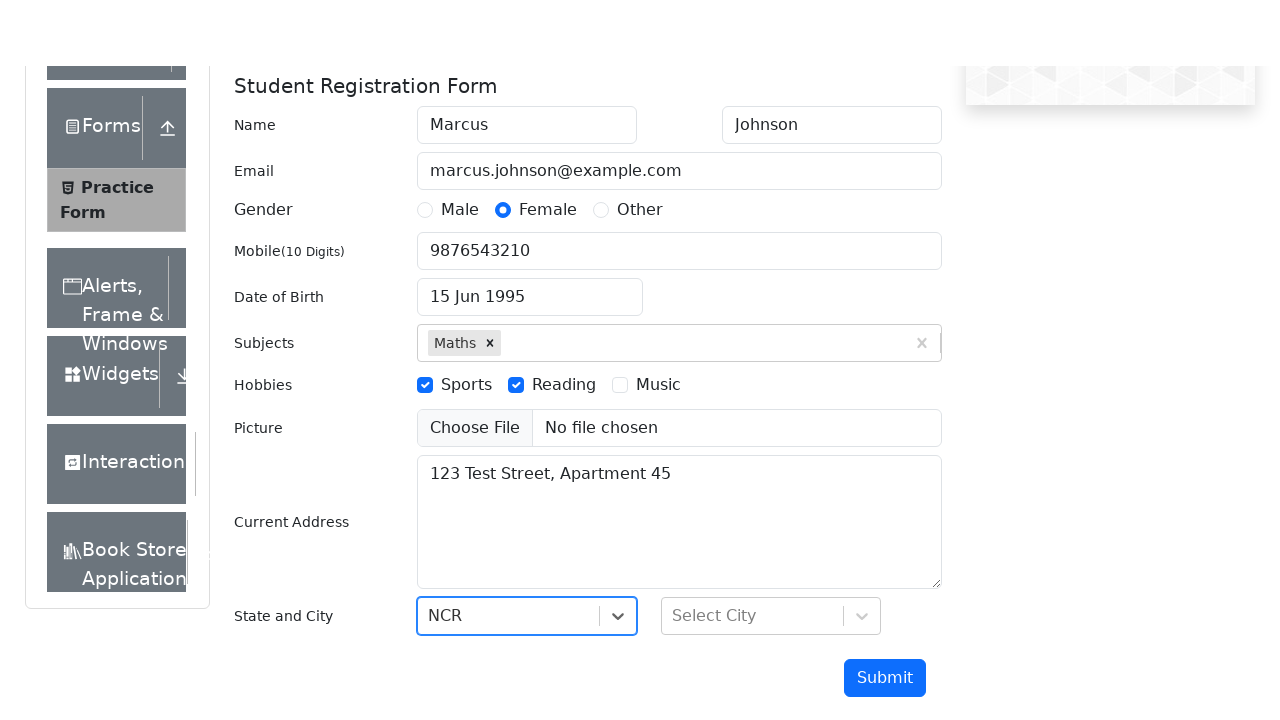

Opened city dropdown at (771, 437) on #city
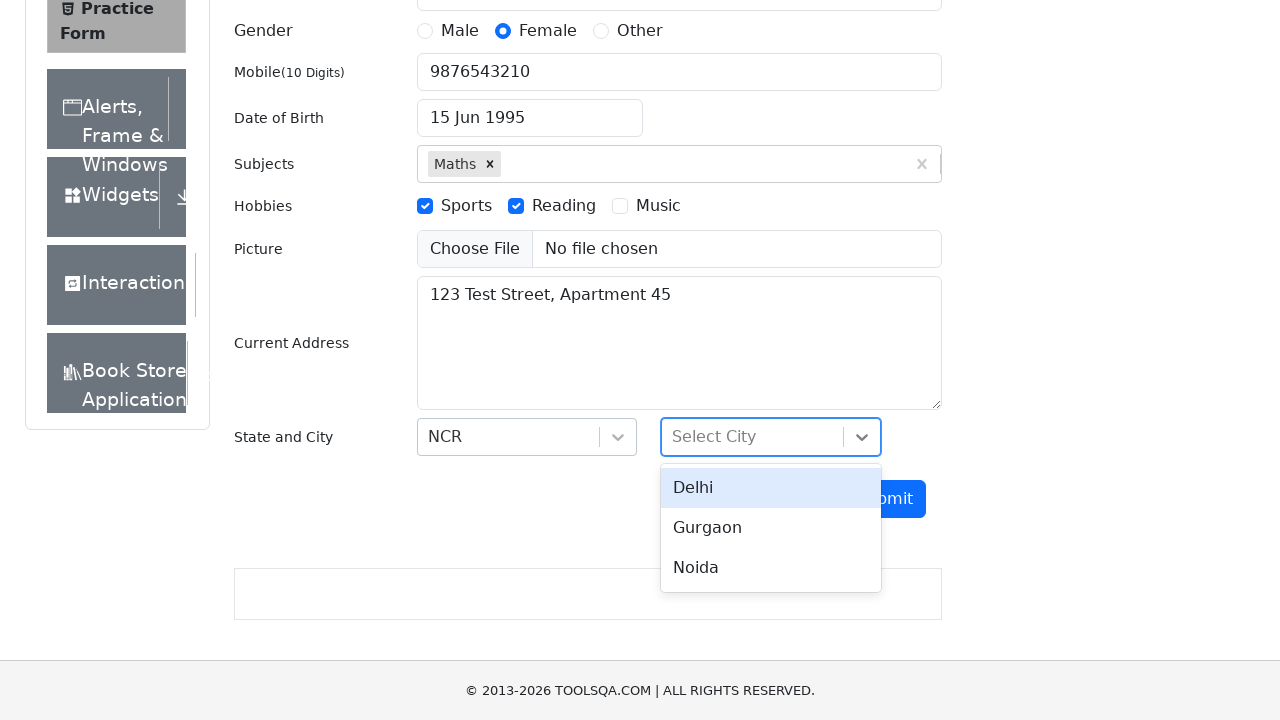

Selected first city option at (771, 488) on #react-select-4-option-0
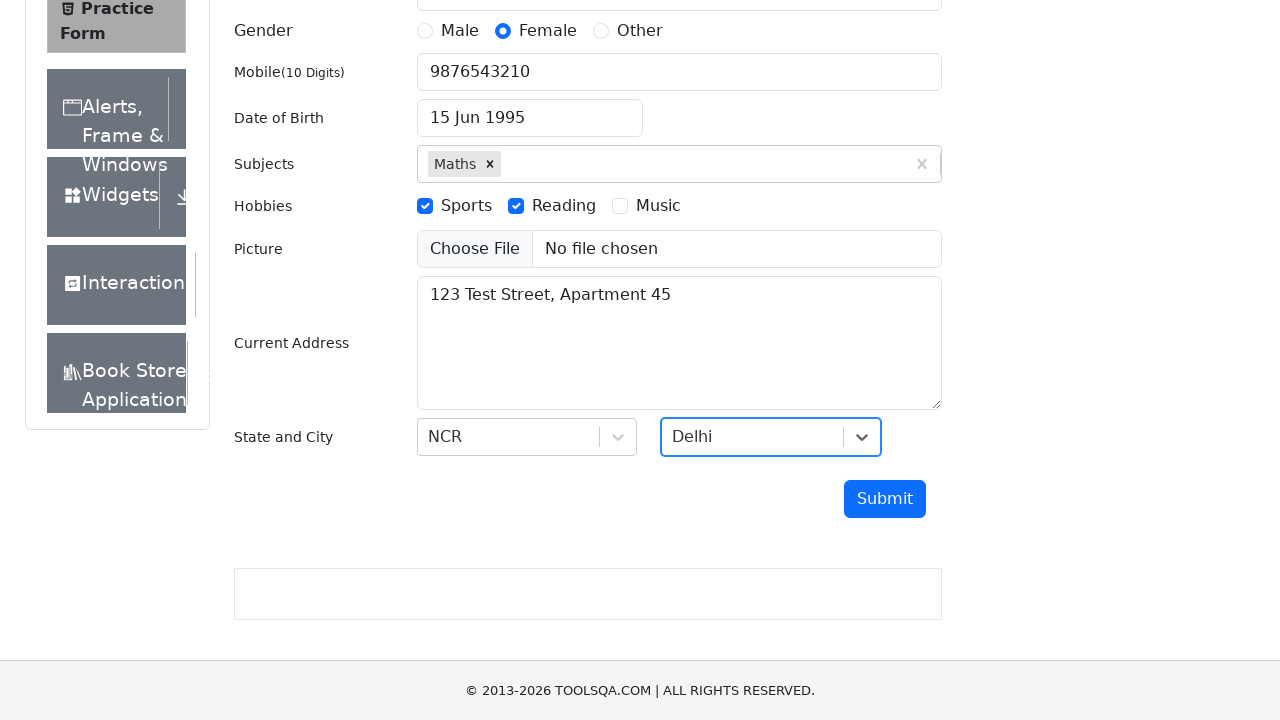

Clicked submit button to submit the form at (885, 499) on #submit
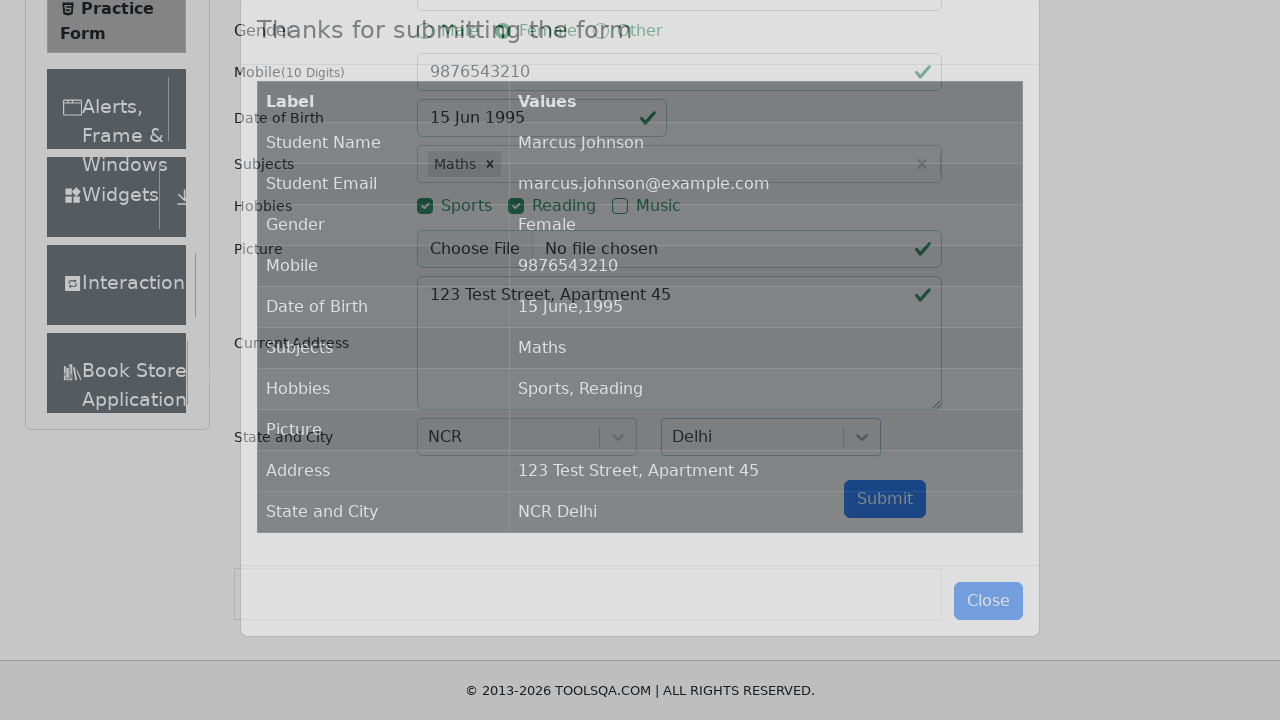

Form submission confirmed - confirmation table loaded
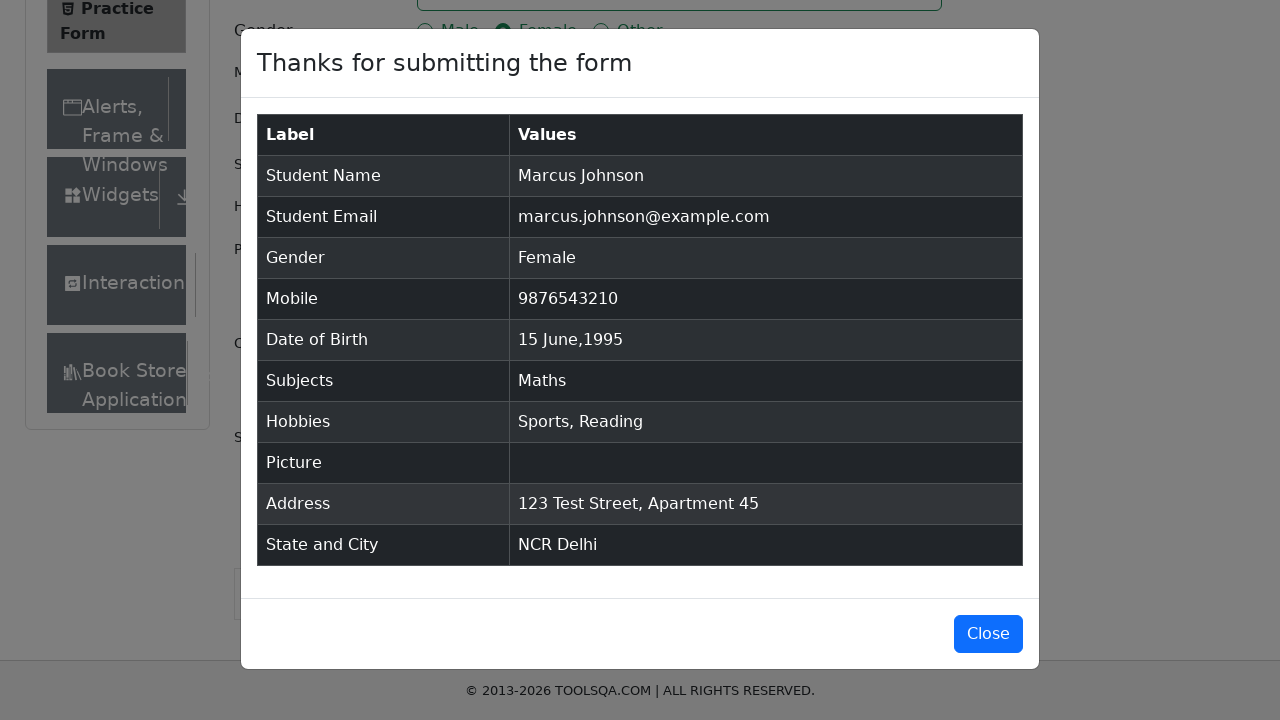

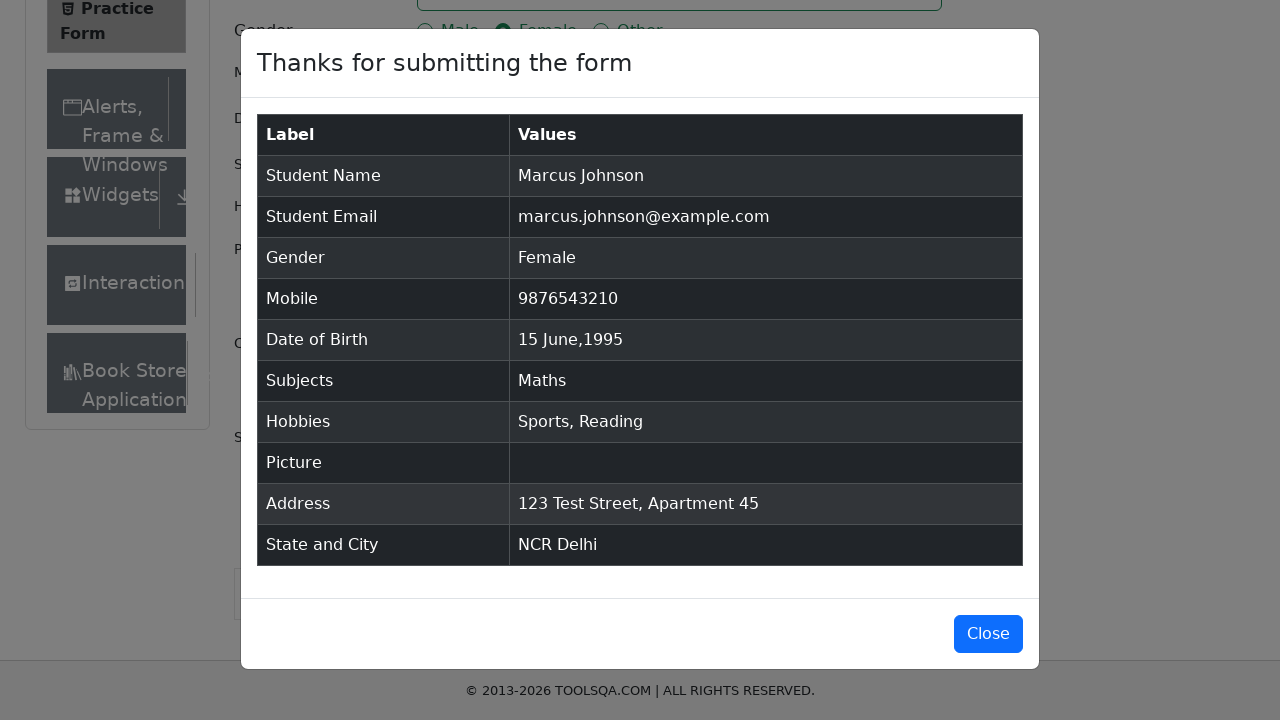